Tests drag and drop functionality on jQueryUI demo page by dragging a draggable element onto a droppable target within an iframe

Starting URL: https://jqueryui.com/droppable

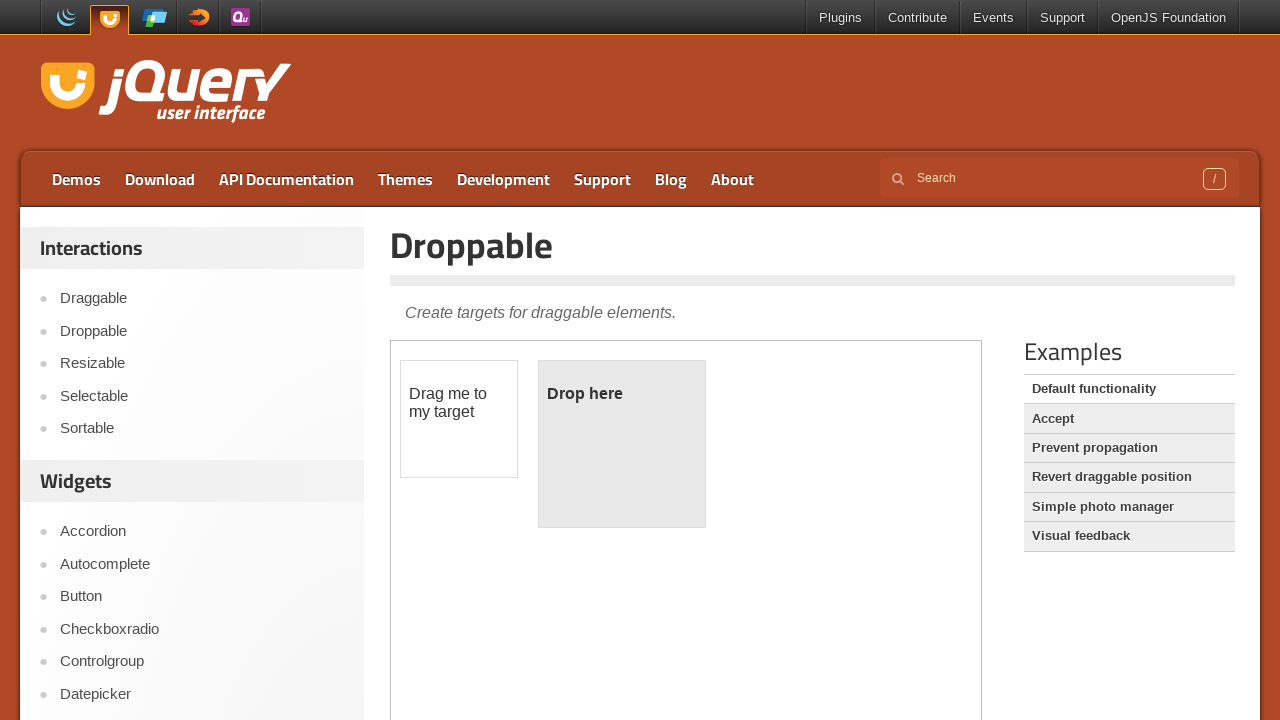

Located the demo iframe on jQueryUI droppable page
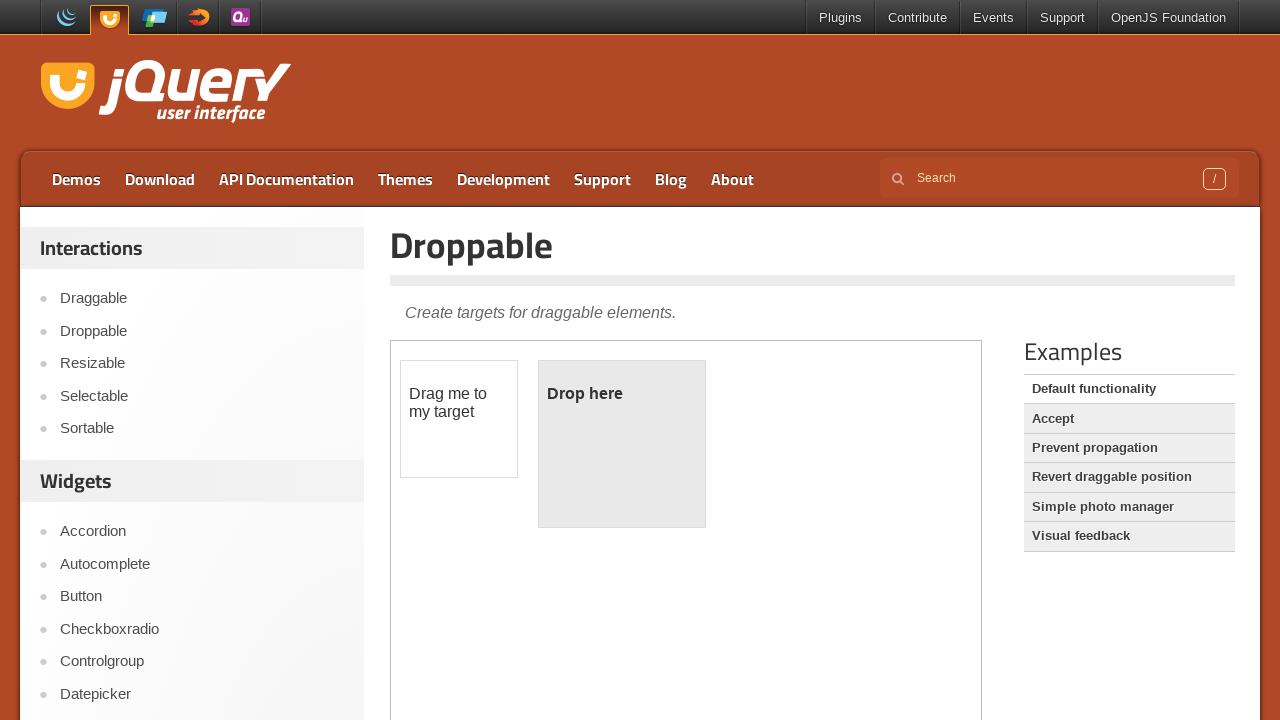

Located the draggable element within the iframe
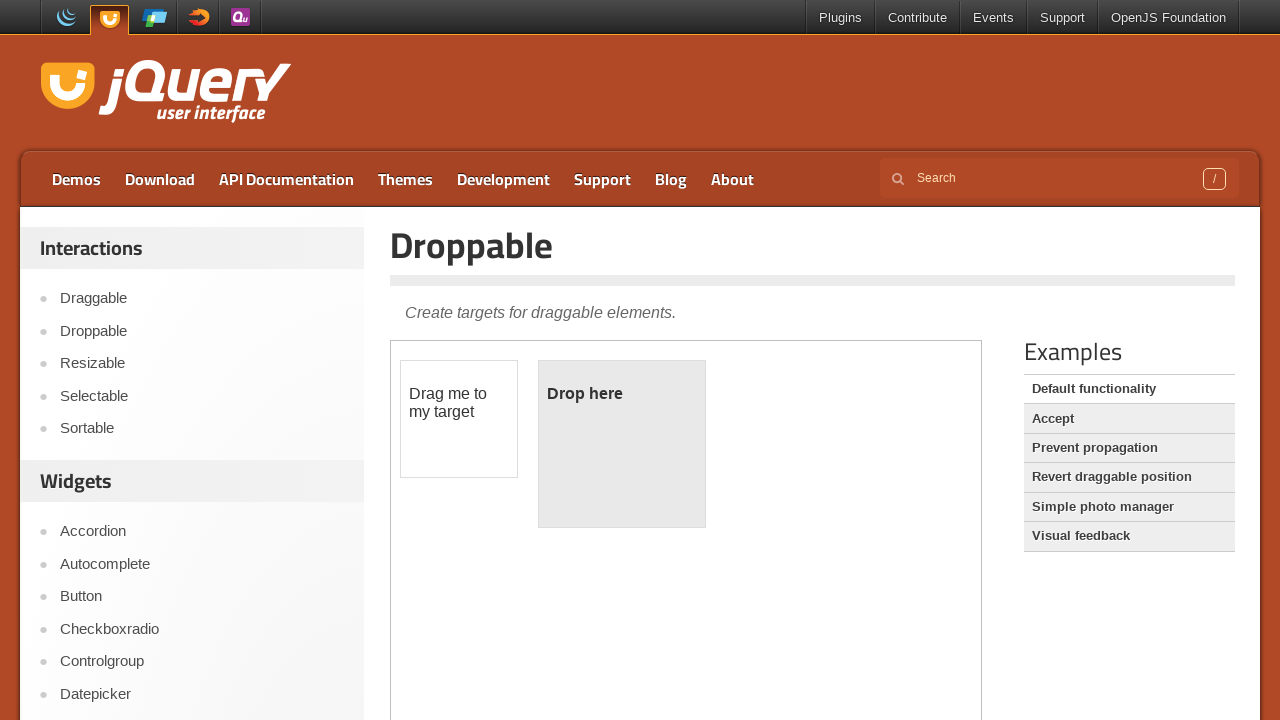

Located the droppable target element within the iframe
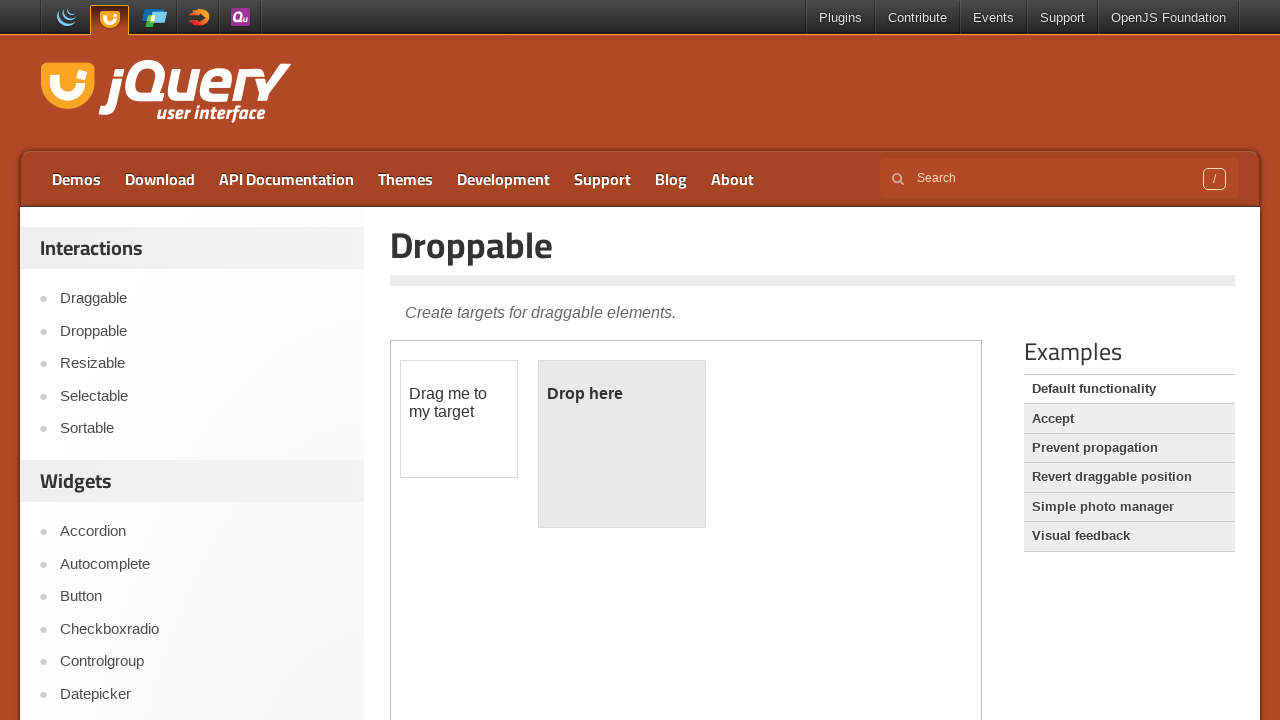

Dragged the draggable element onto the droppable target at (622, 444)
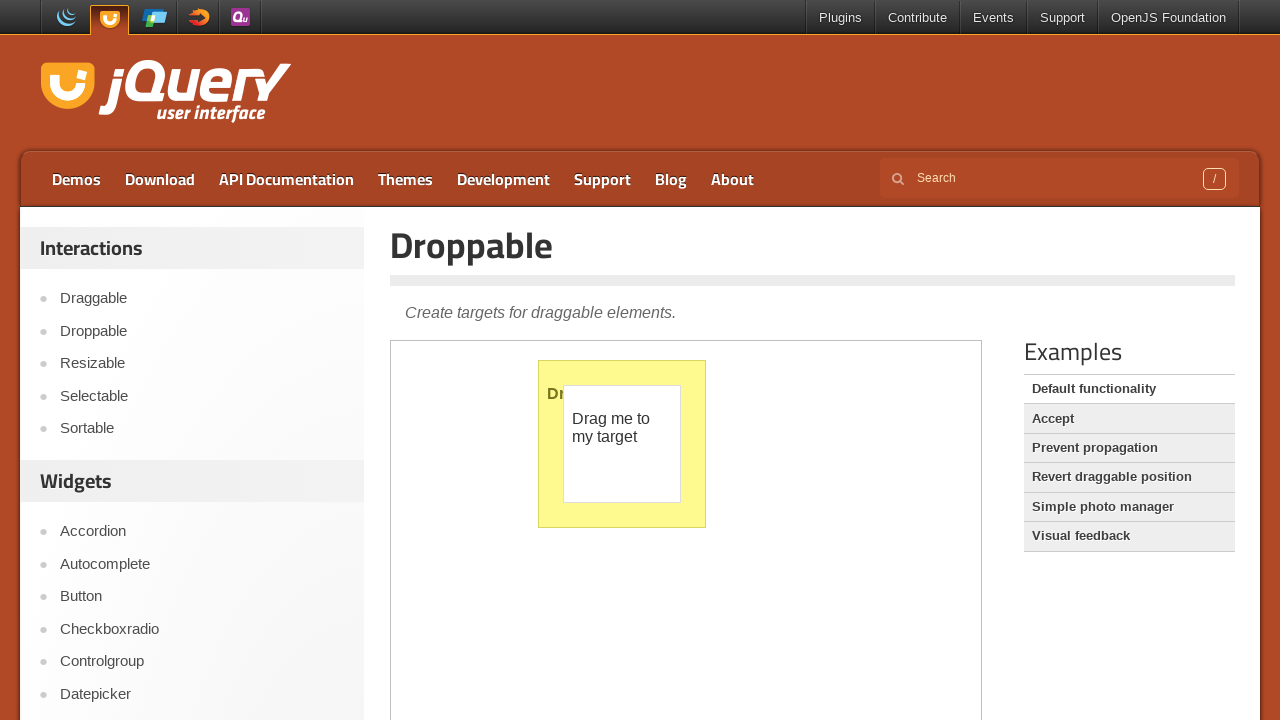

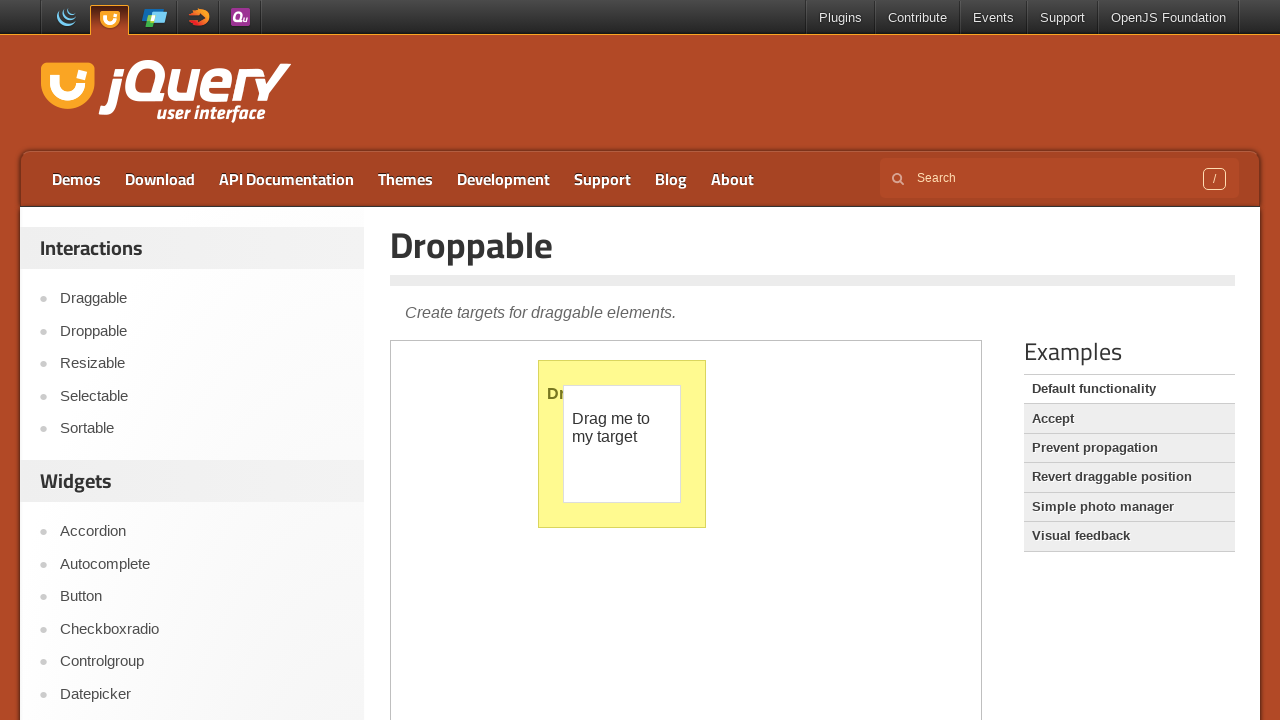